Tests keyboard key press functionality by sending the Space key to an input element and then using Action Builder to send the Left arrow key, verifying the displayed result text for each key press.

Starting URL: http://the-internet.herokuapp.com/key_presses

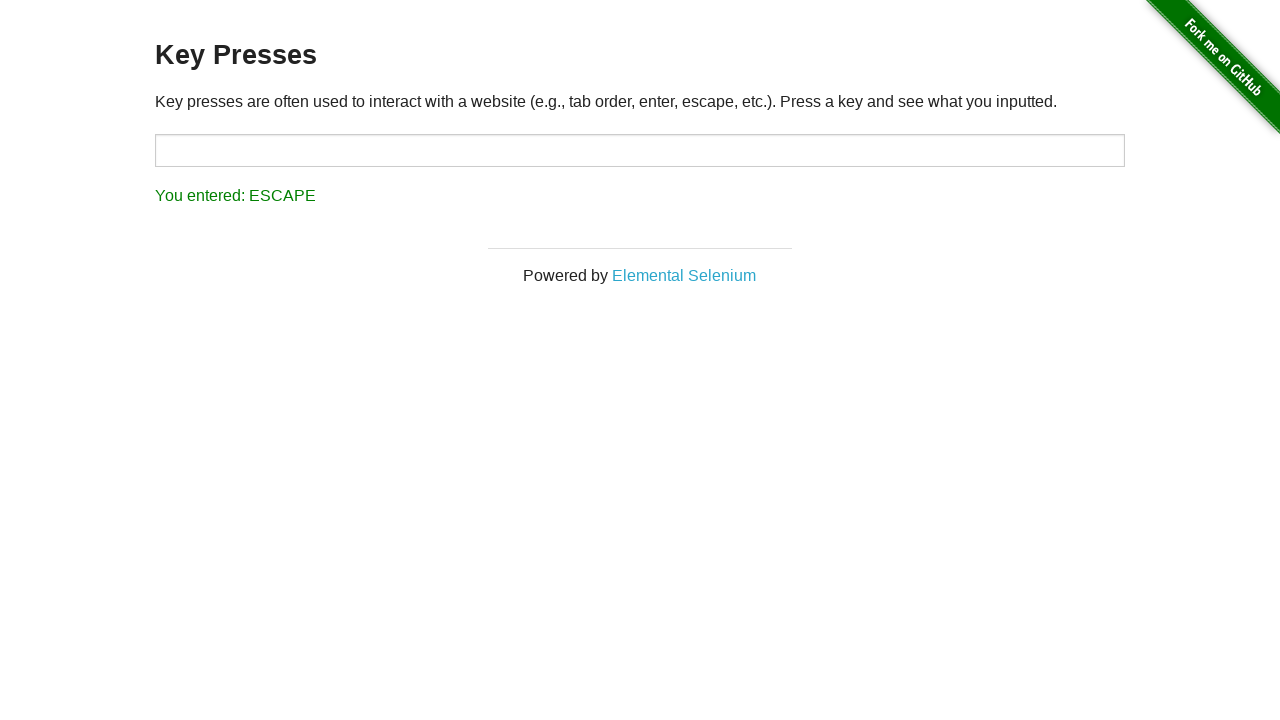

Pressed Space key on target input element on #target
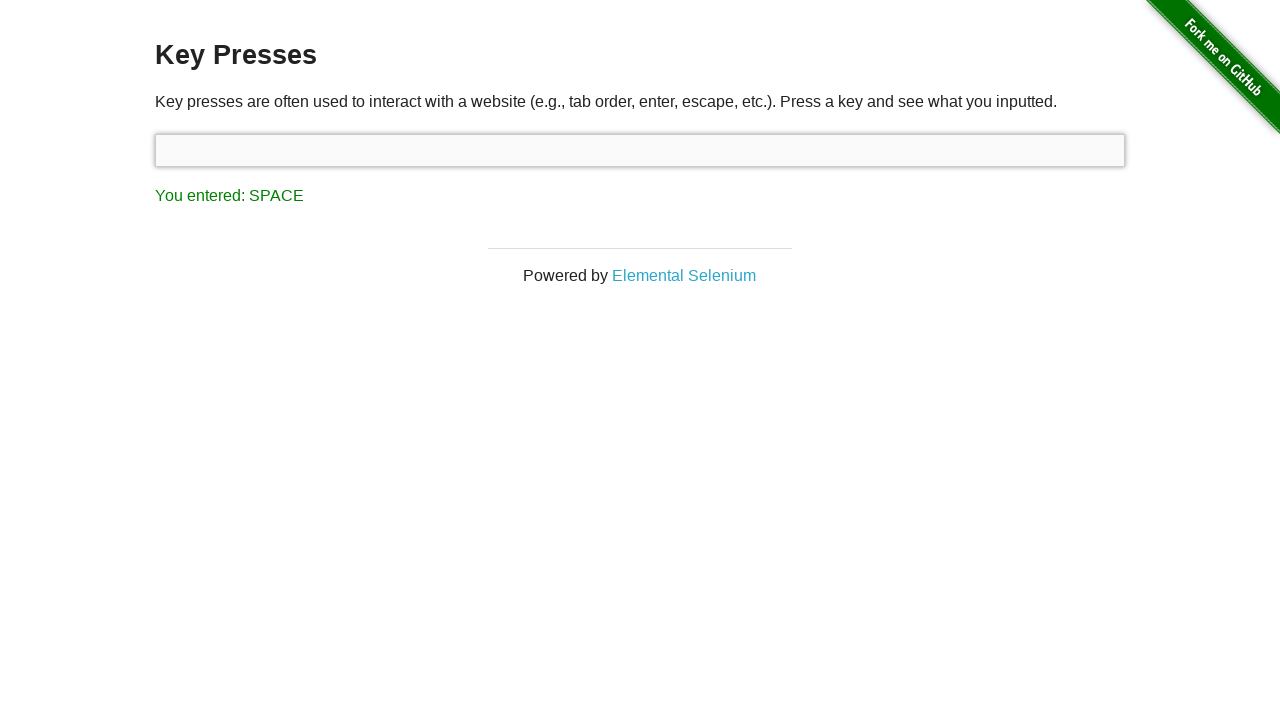

Result element loaded after Space key press
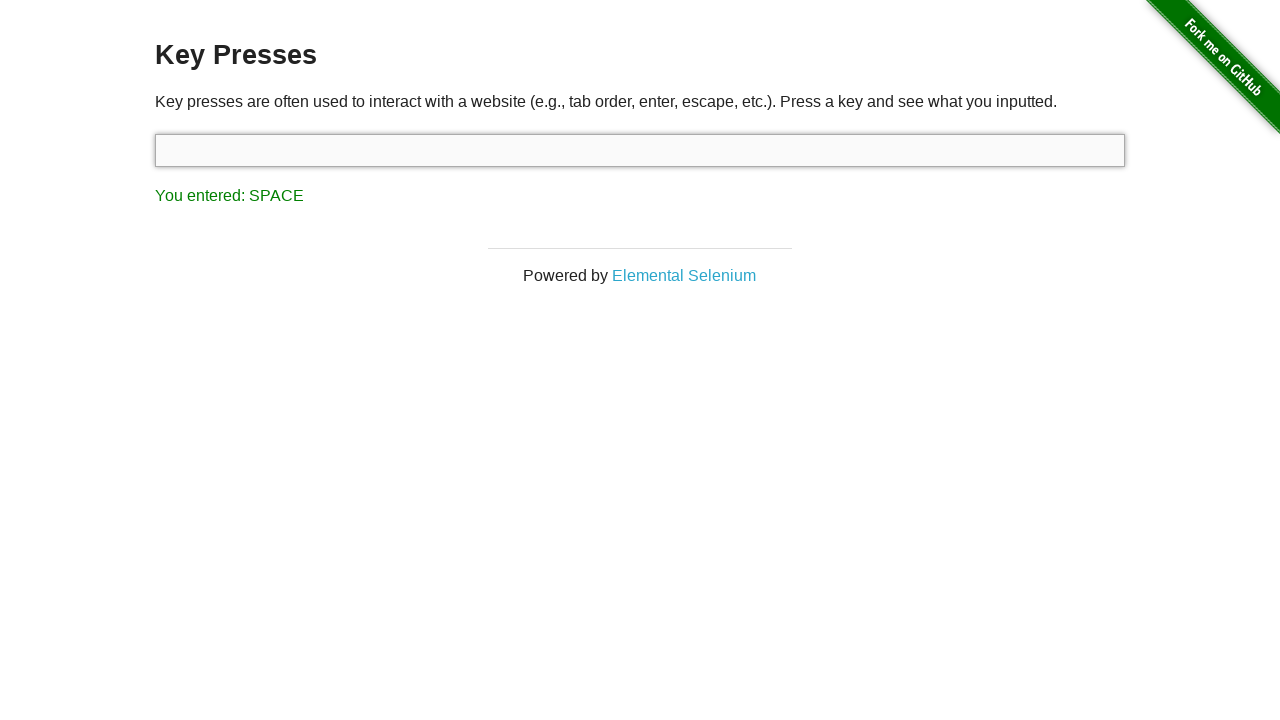

Retrieved result text content
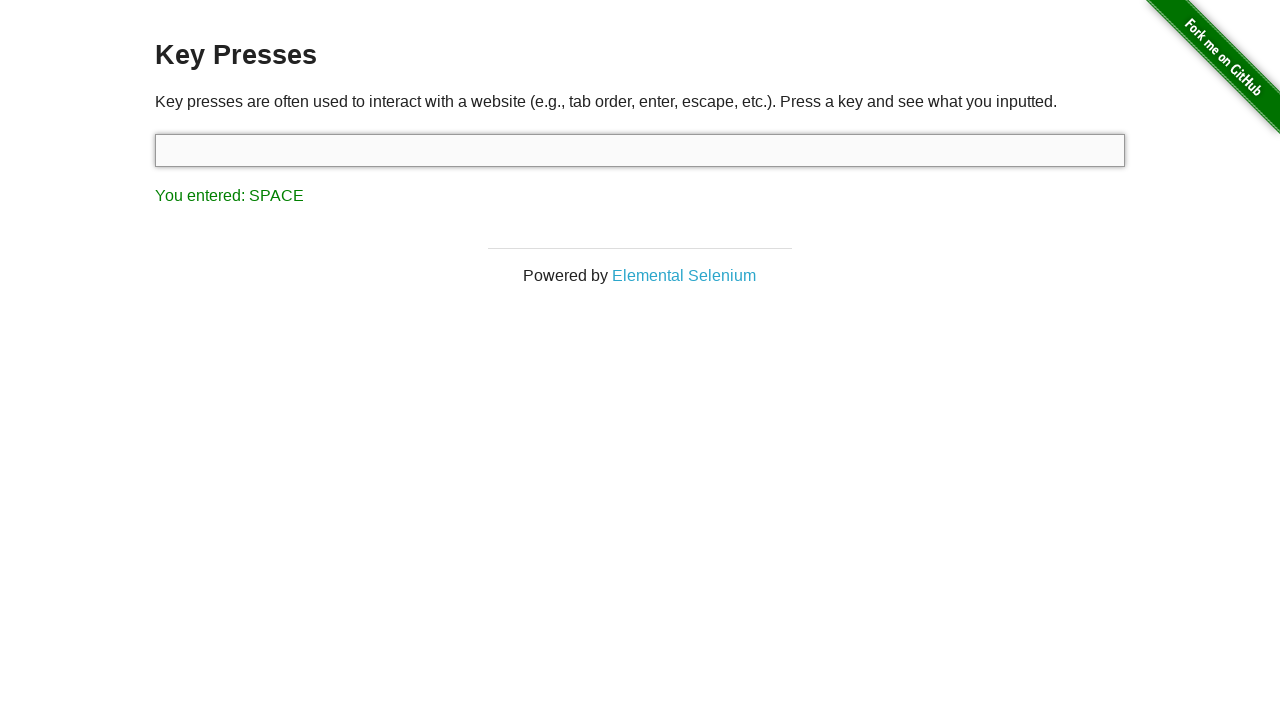

Verified result text shows 'You entered: SPACE'
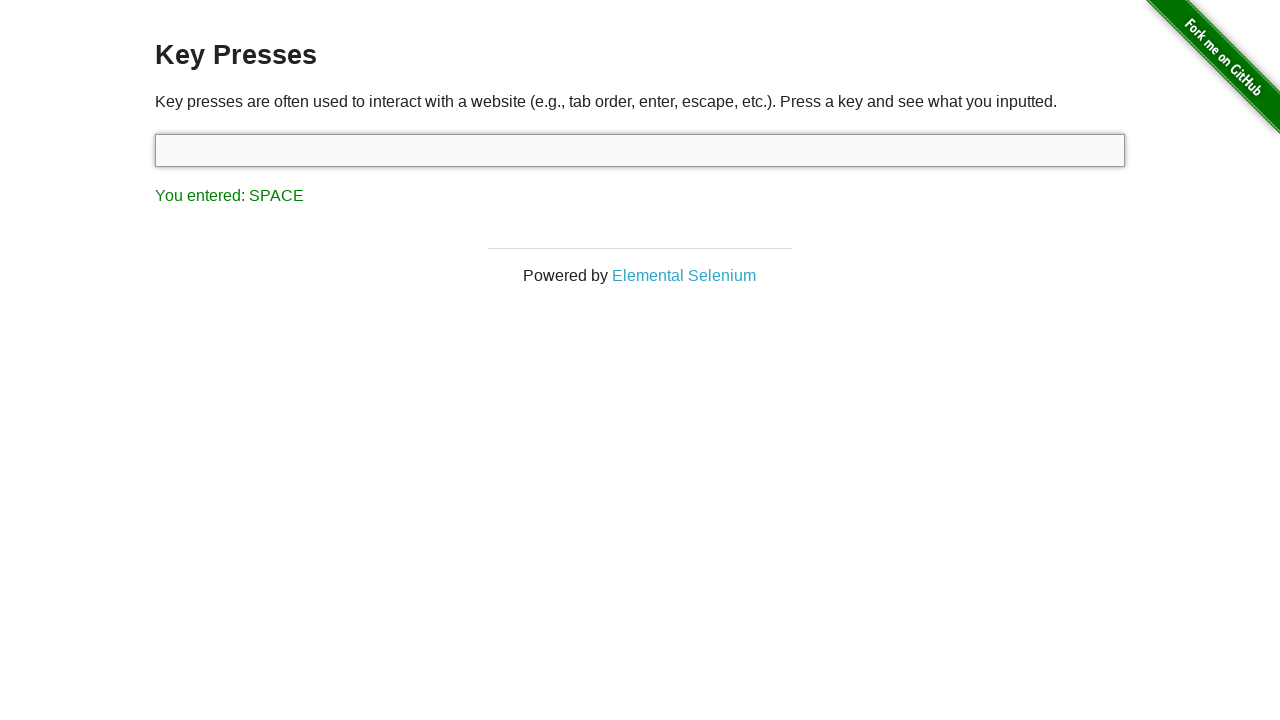

Pressed Left arrow key using keyboard
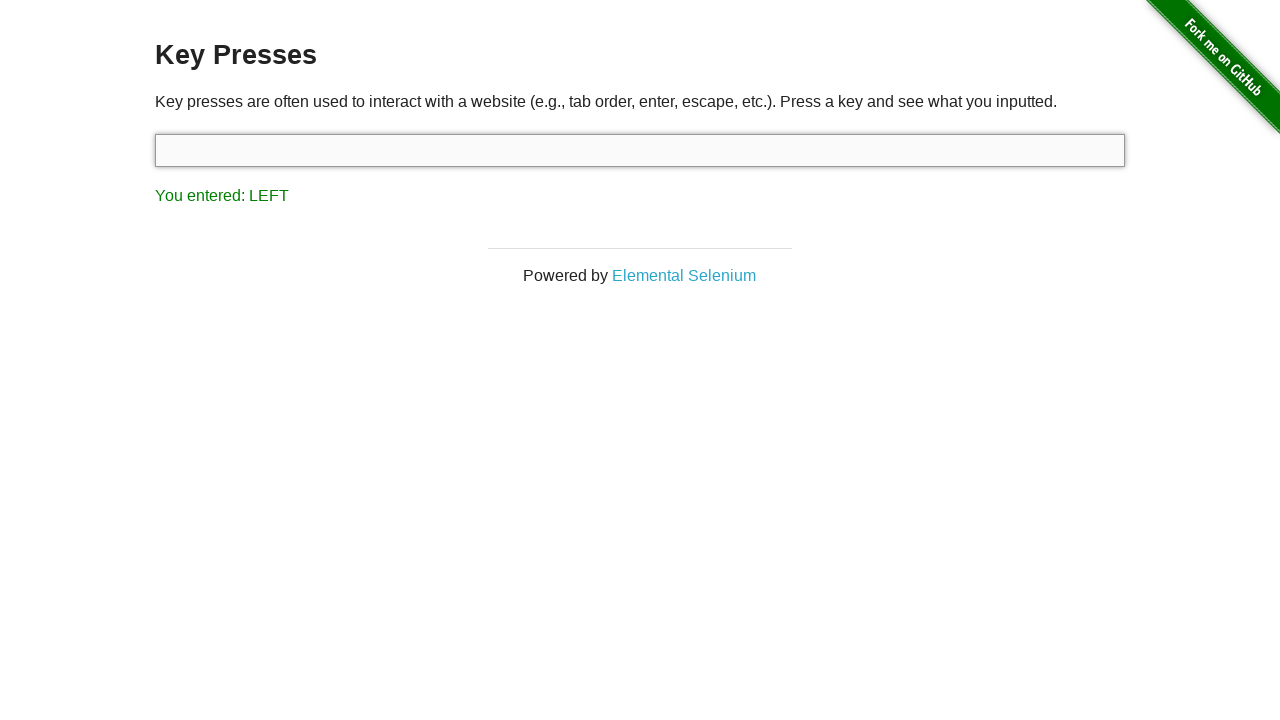

Retrieved result text content after Left arrow key press
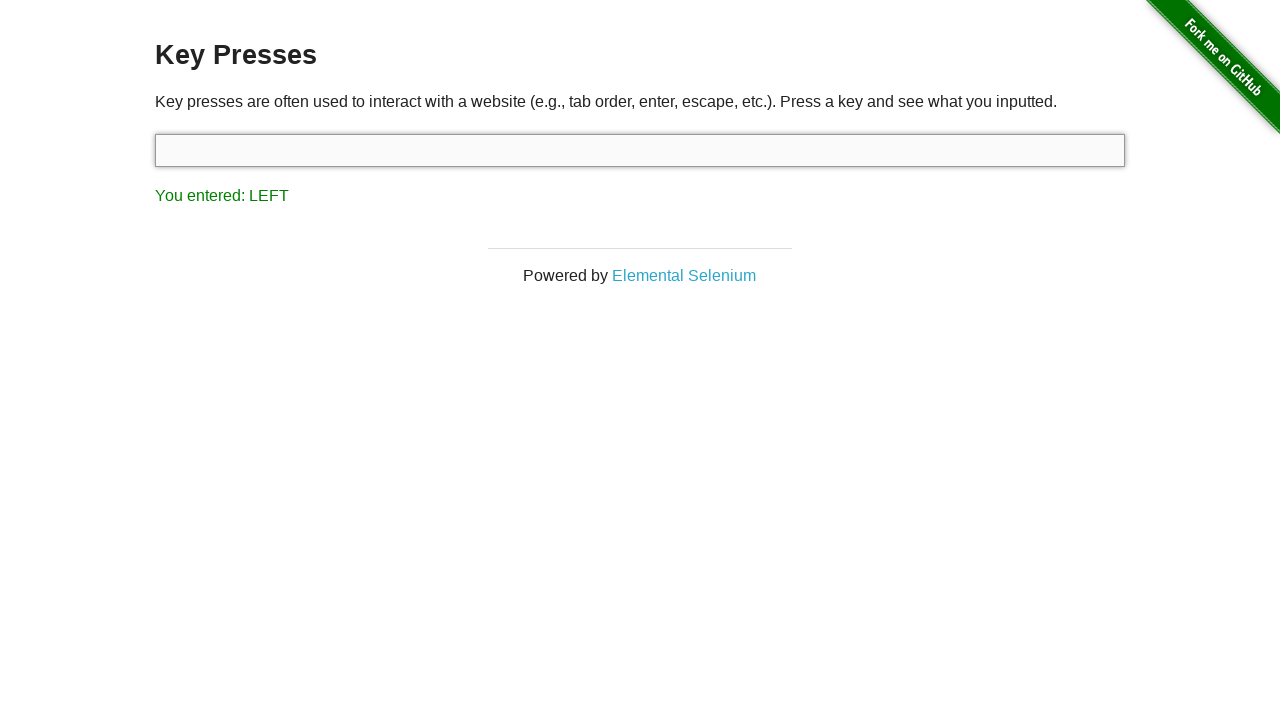

Verified result text shows 'You entered: LEFT'
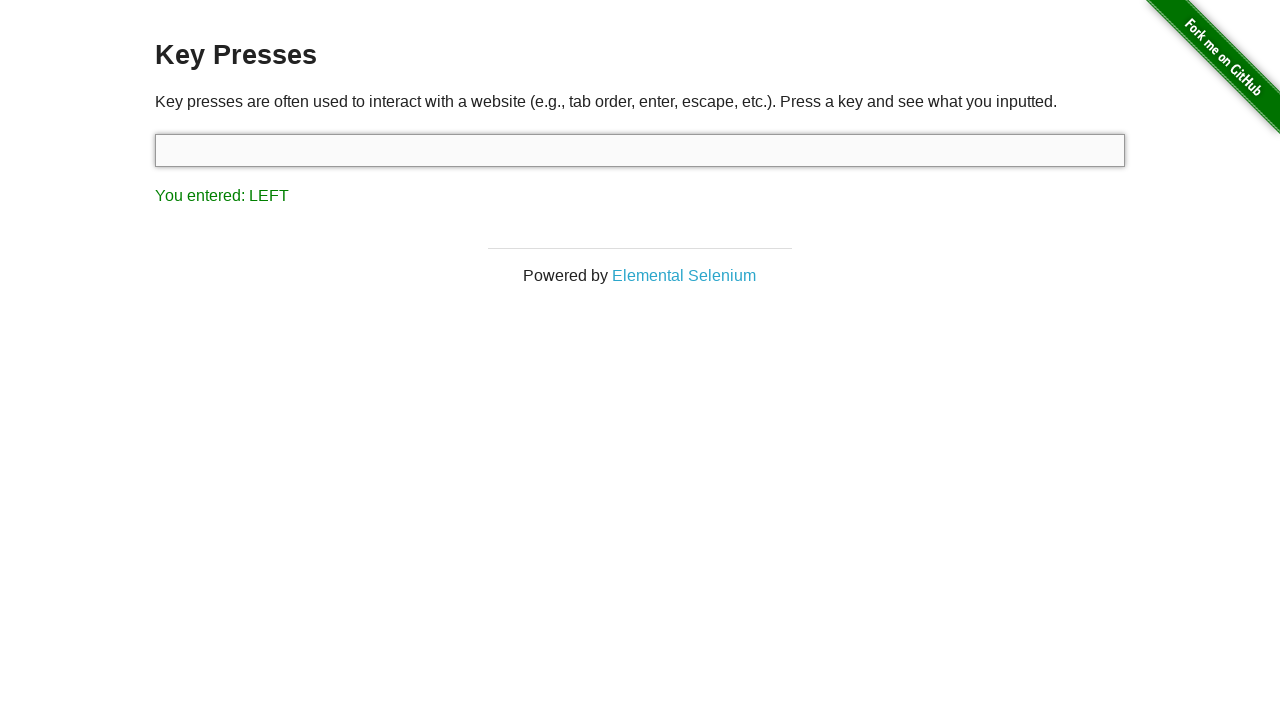

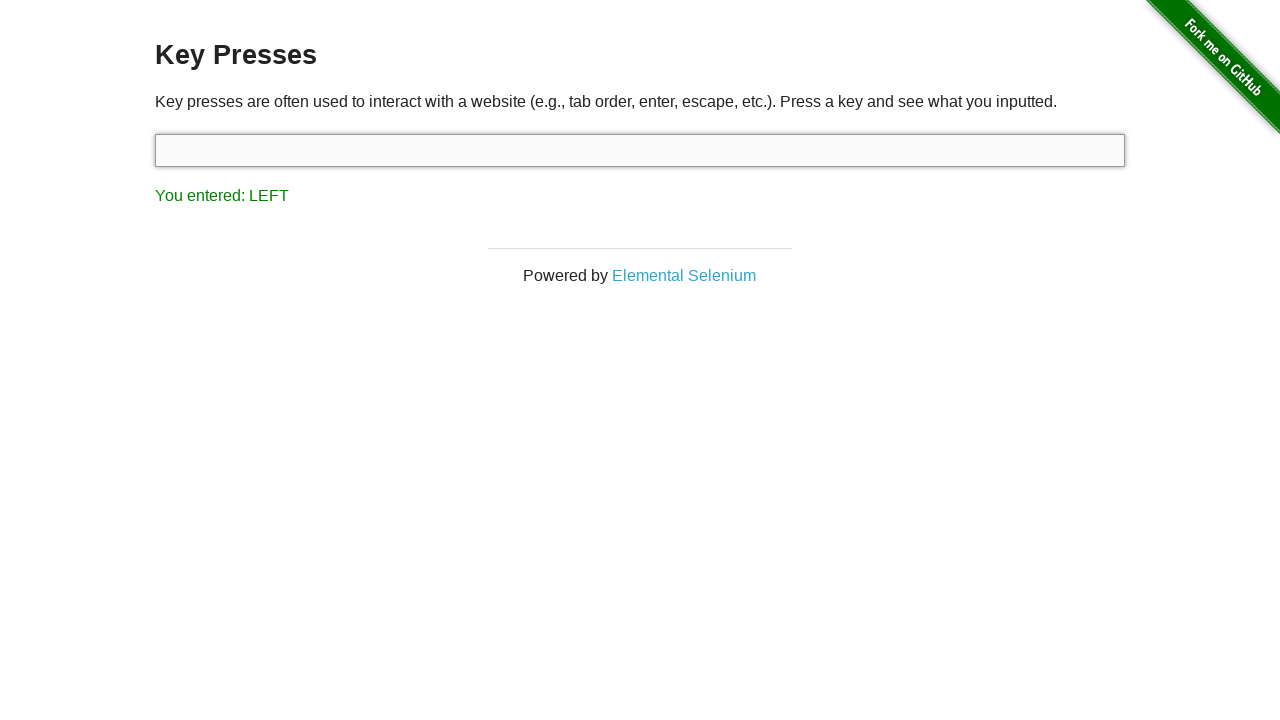